Tests page redirect functionality by clicking a redirect link and verifying the new URL

Starting URL: https://the-internet.herokuapp.com/redirector

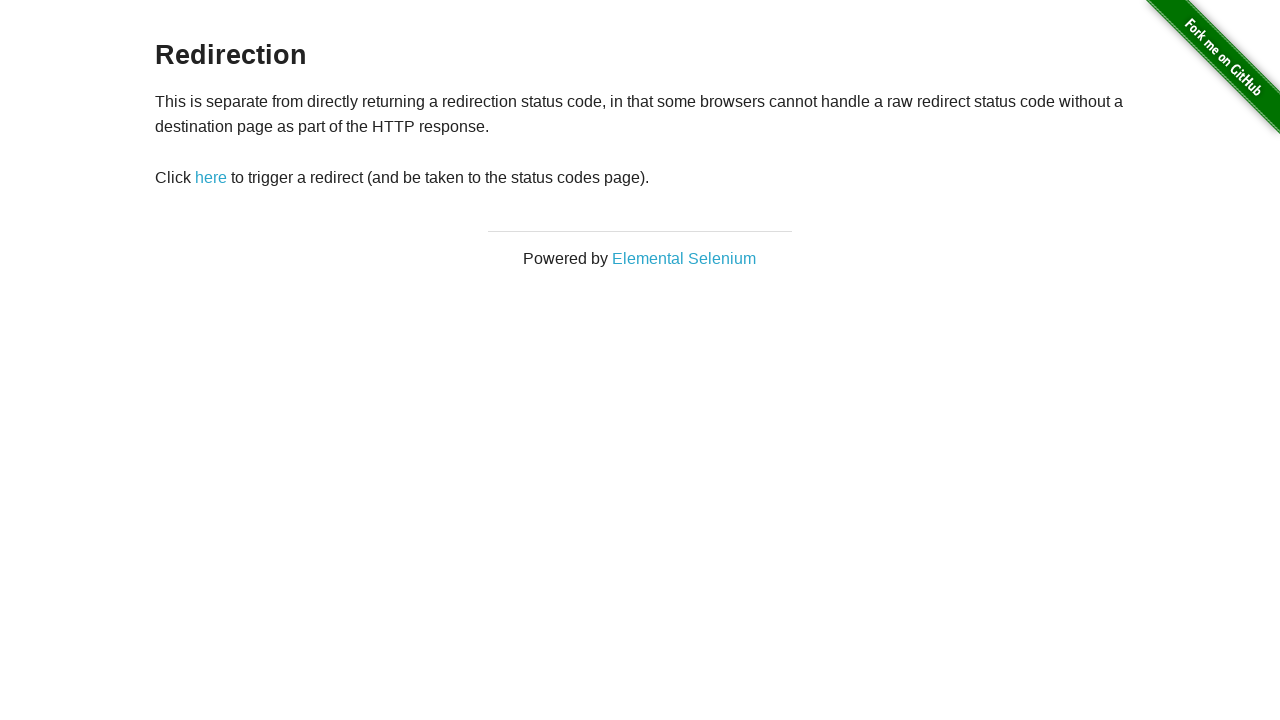

Captured original URL from redirect page
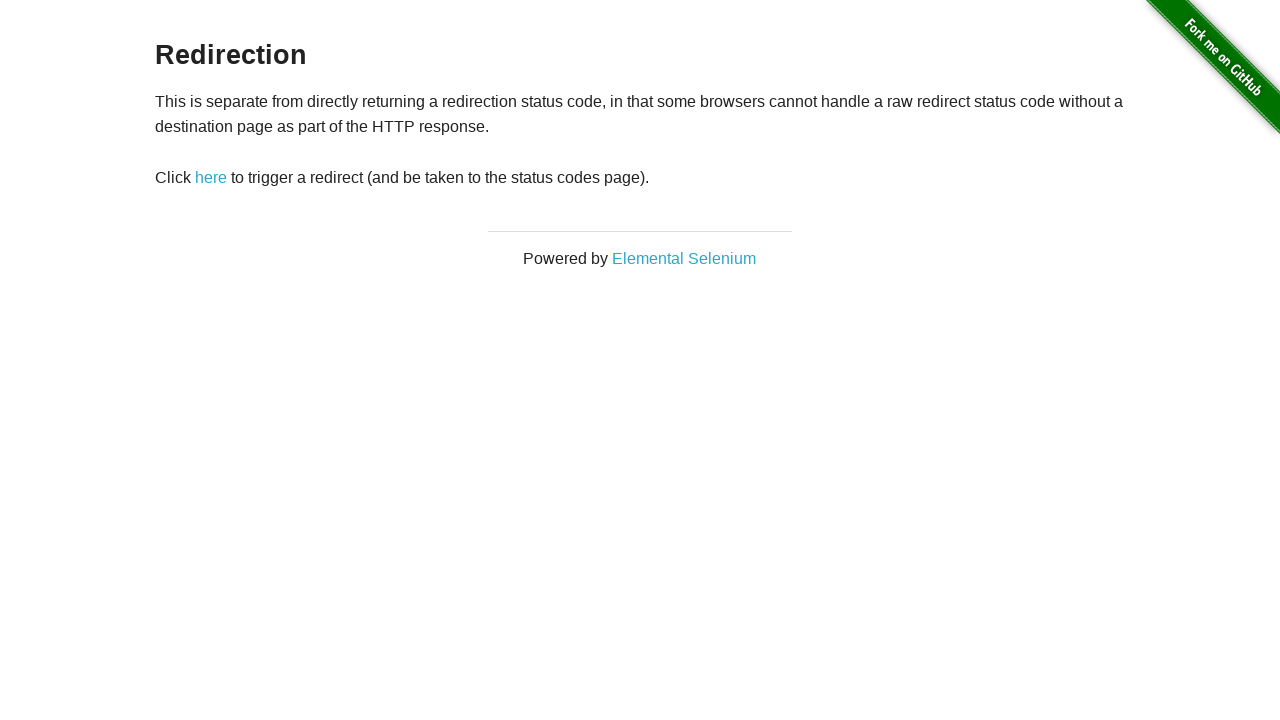

Clicked redirect link at (211, 178) on #redirect
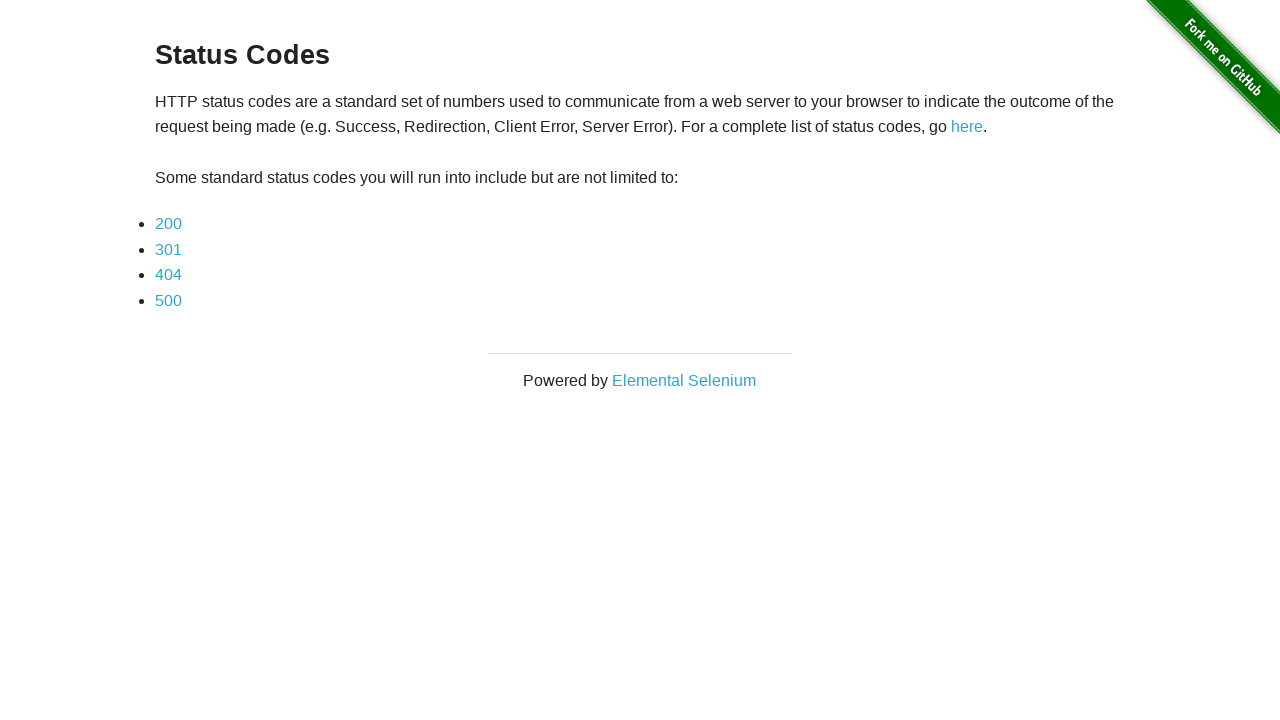

Verified URL changed after redirect
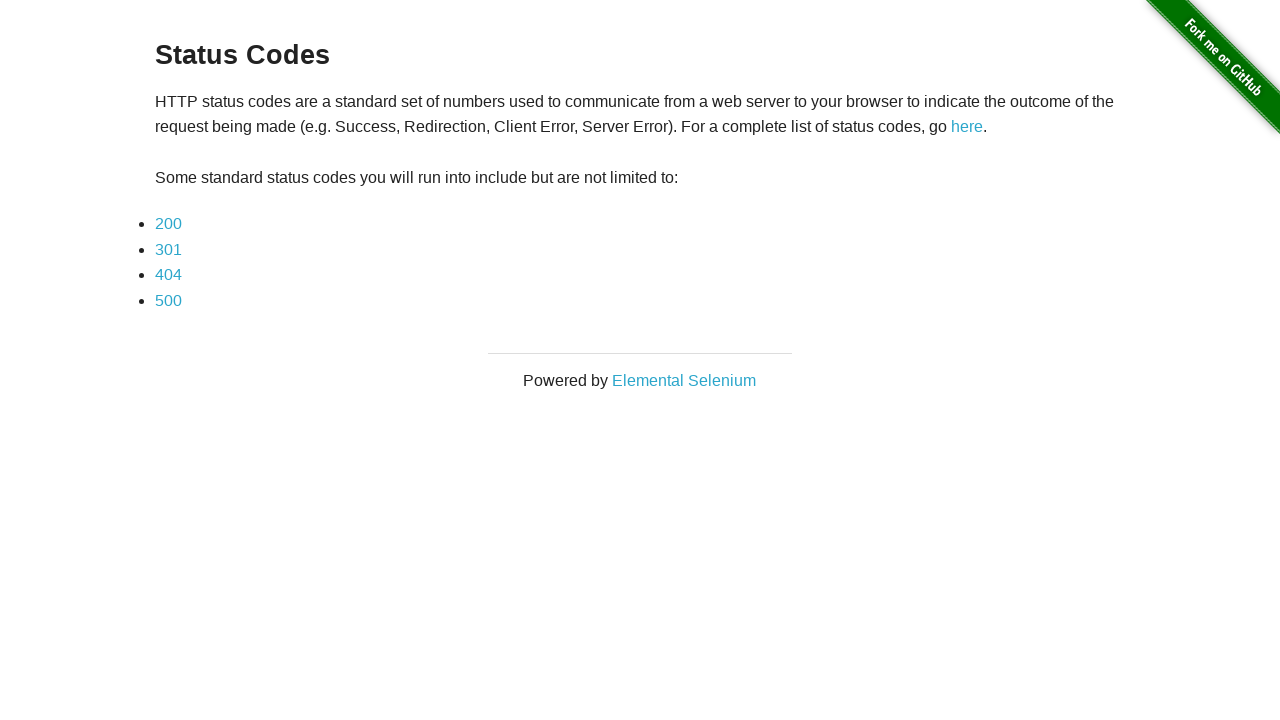

Verified redirected to correct URL: https://the-internet.herokuapp.com/status_codes
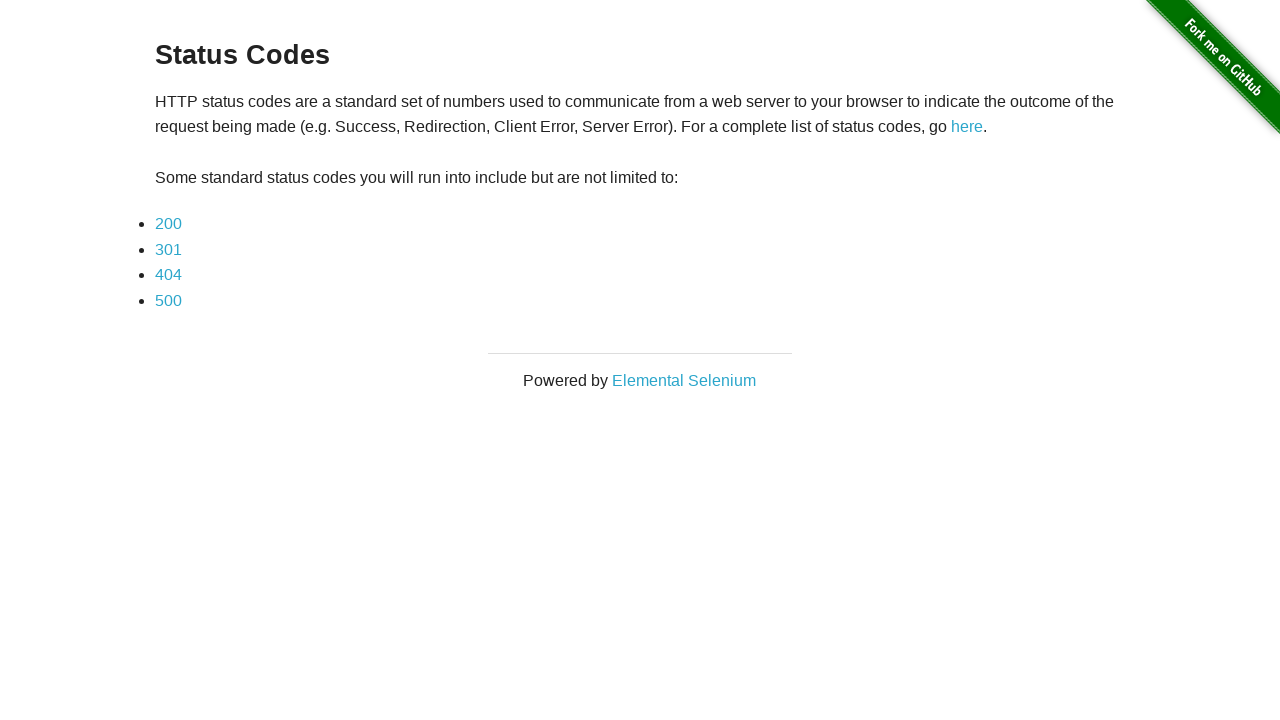

Verified page heading is 'Status Codes'
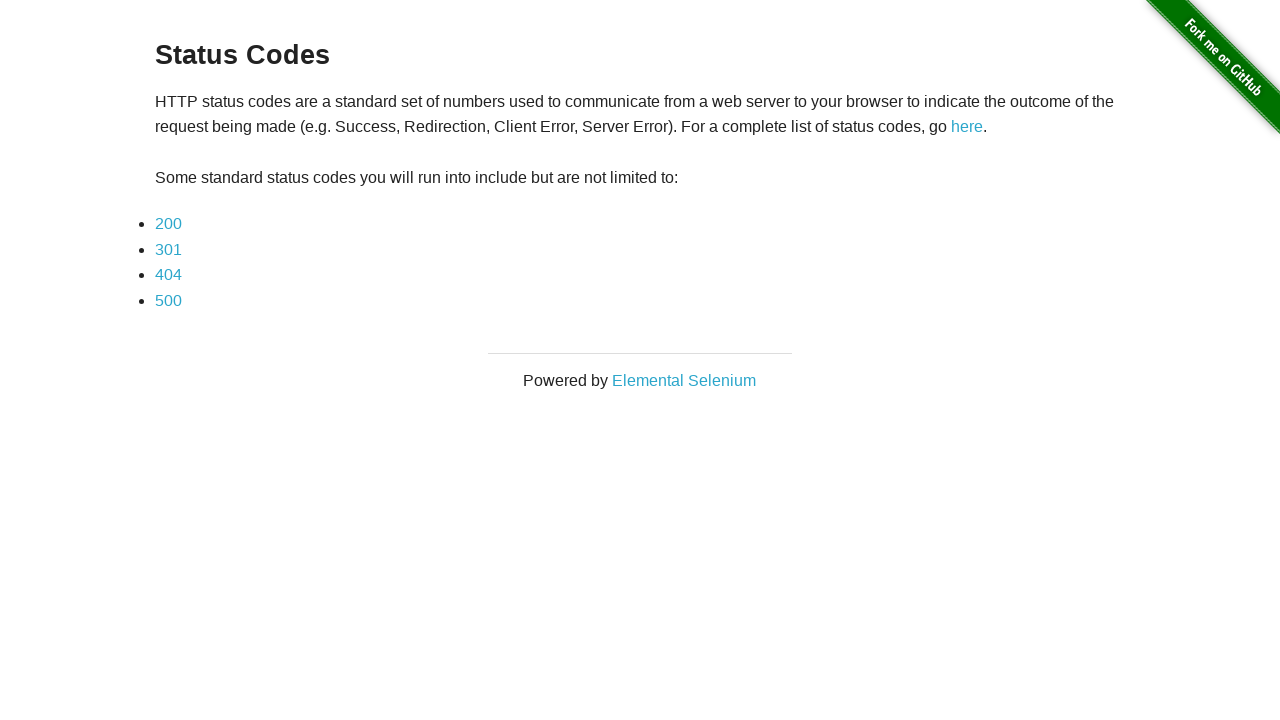

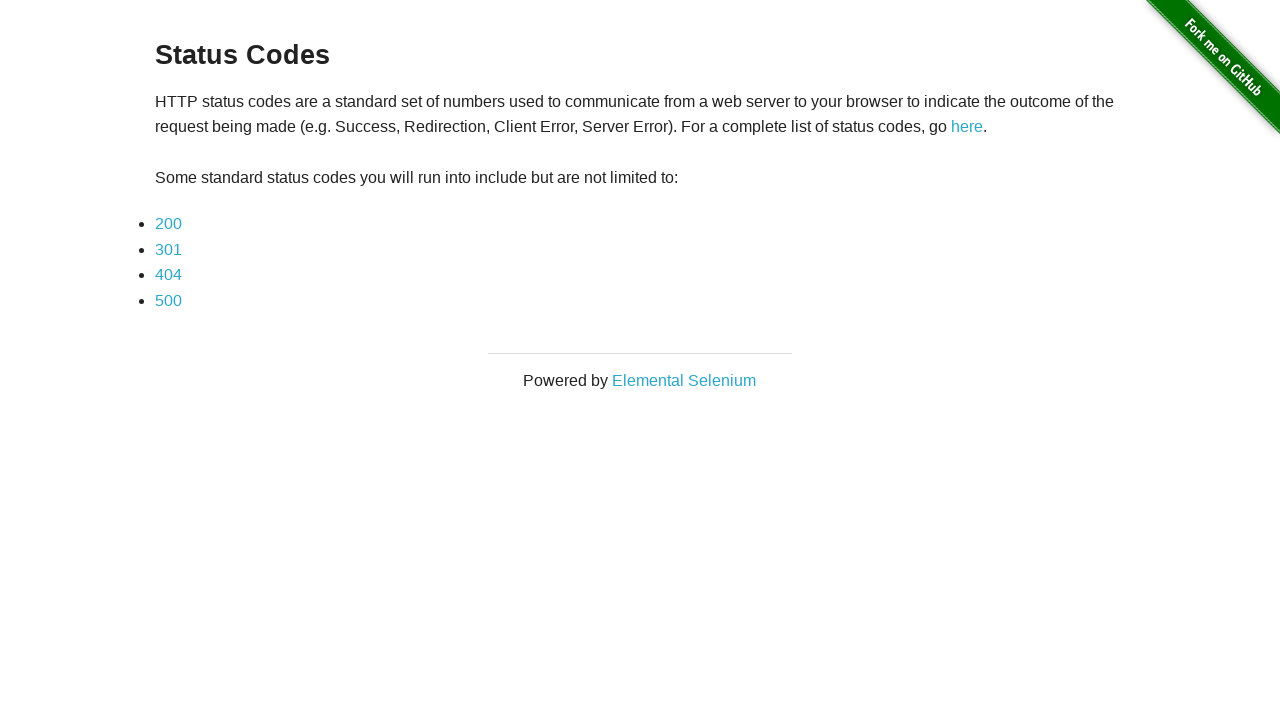